Tests a text-to-speech web application by entering text into an input field and clicking a button to trigger speech synthesis

Starting URL: https://tts.5e7en.me/

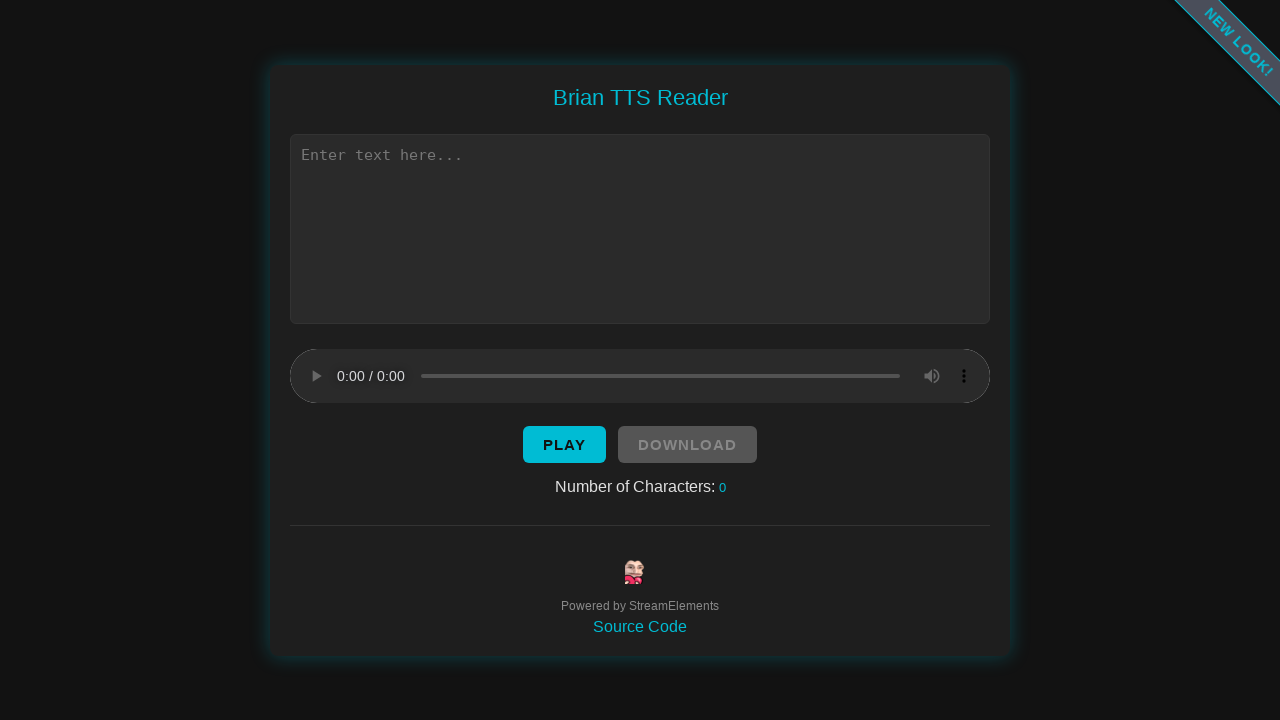

Waited for text input field to be visible
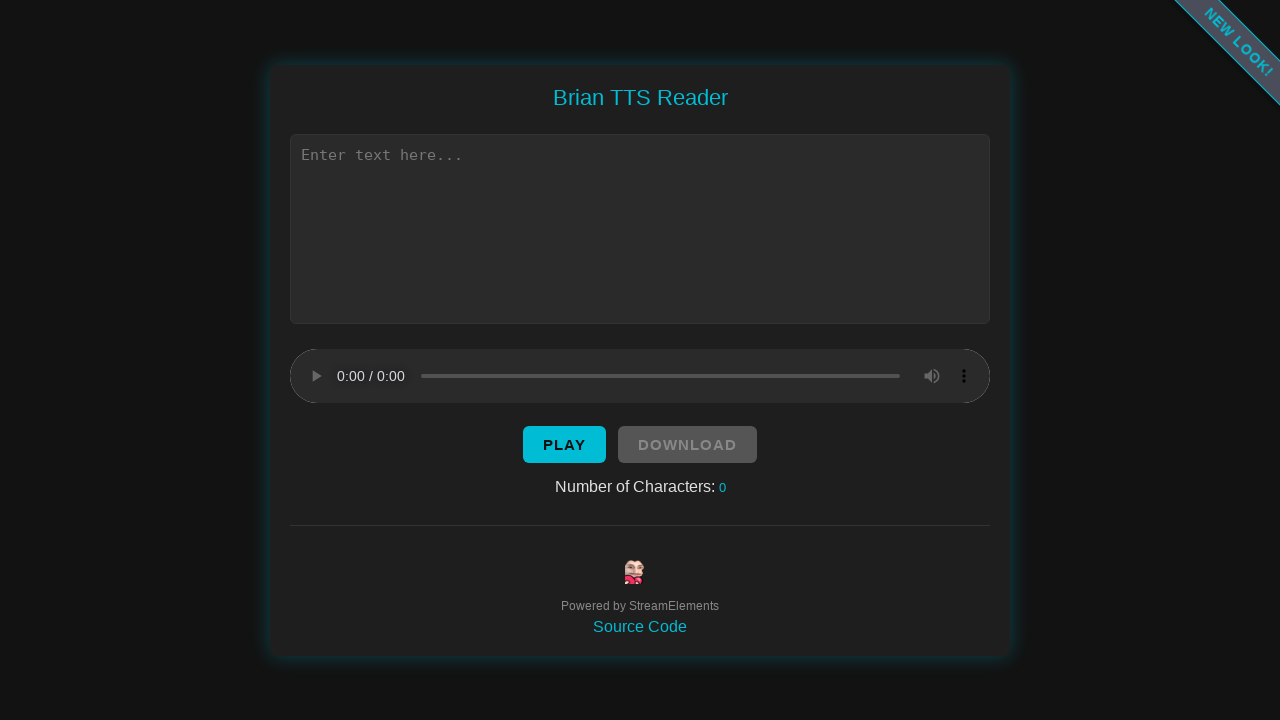

Clicked on the text input field at (640, 228) on xpath=//*[@id="text"]
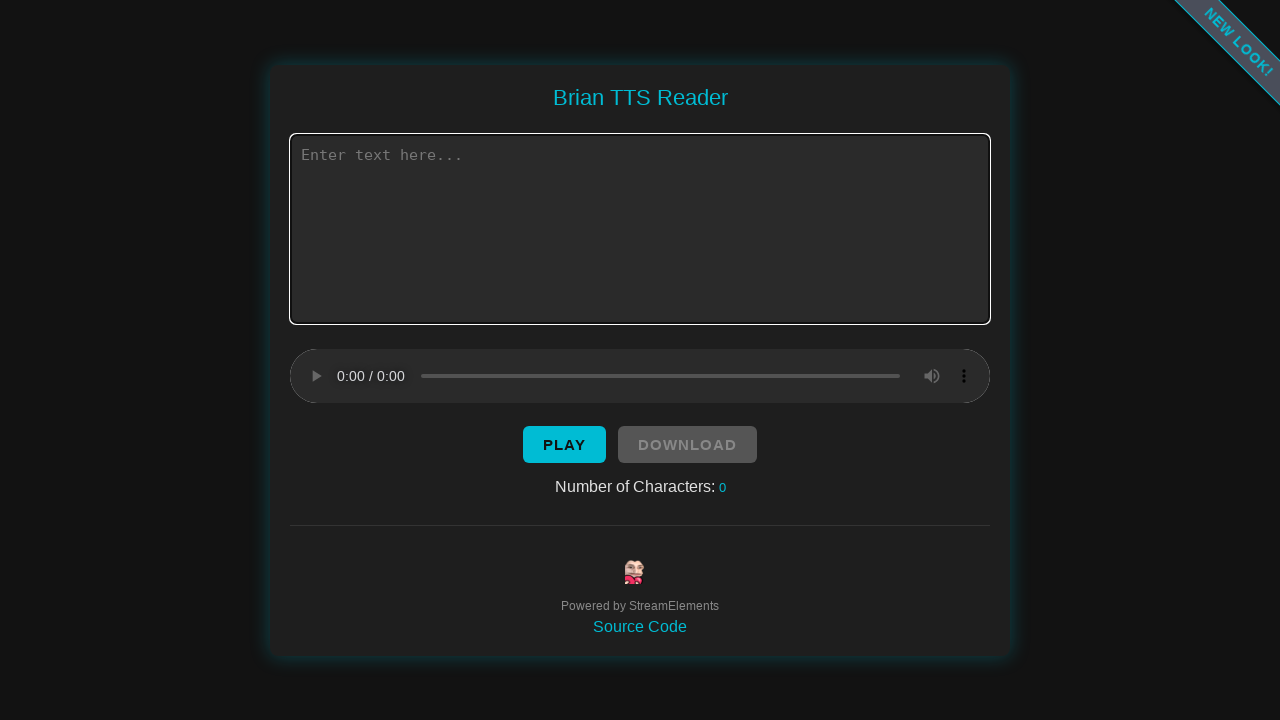

Entered text 'Hello, this is a test of the text to speech system' into the input field on //*[@id="text"]
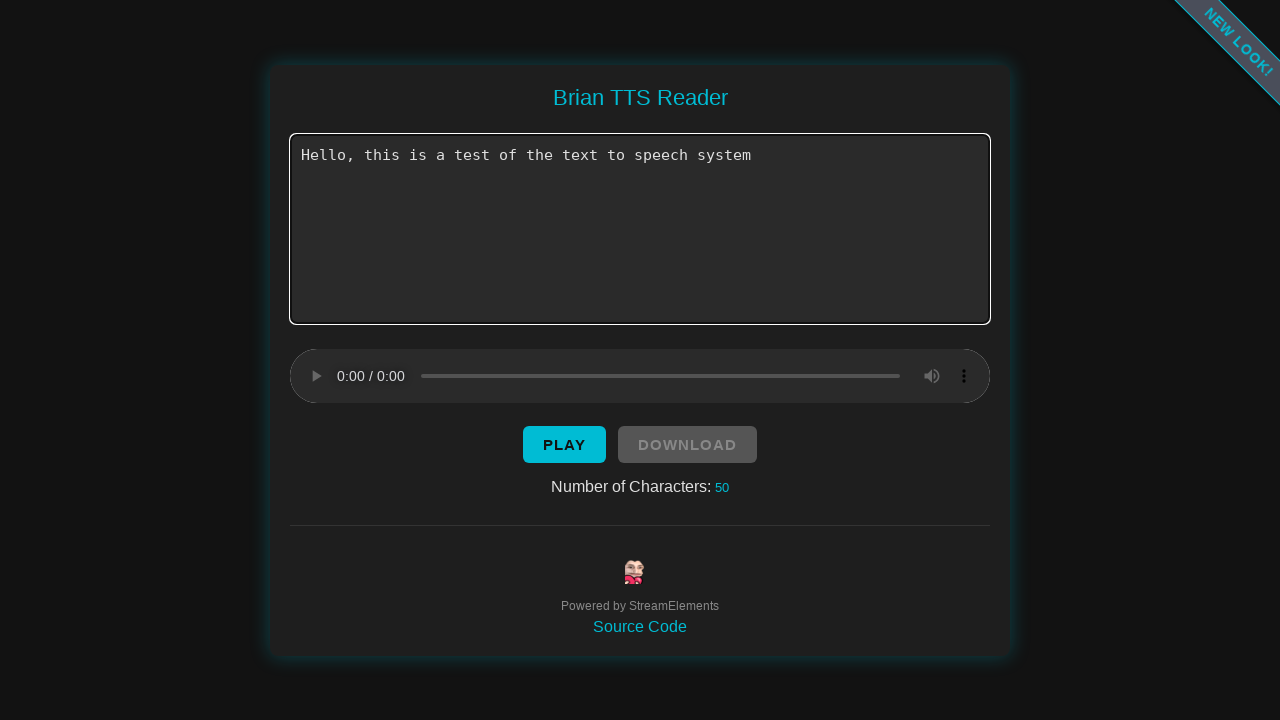

Waited for speak button to be visible
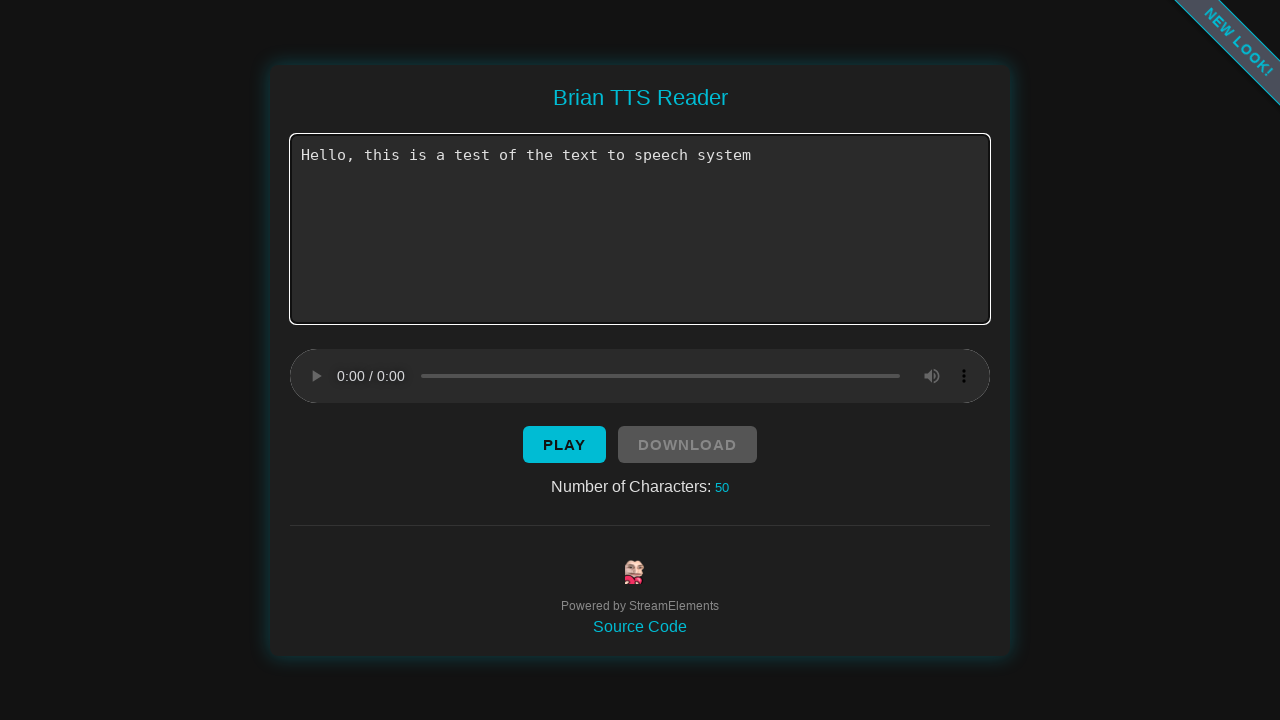

Clicked the speak button to trigger text-to-speech synthesis at (564, 444) on xpath=//*[@id="button"]
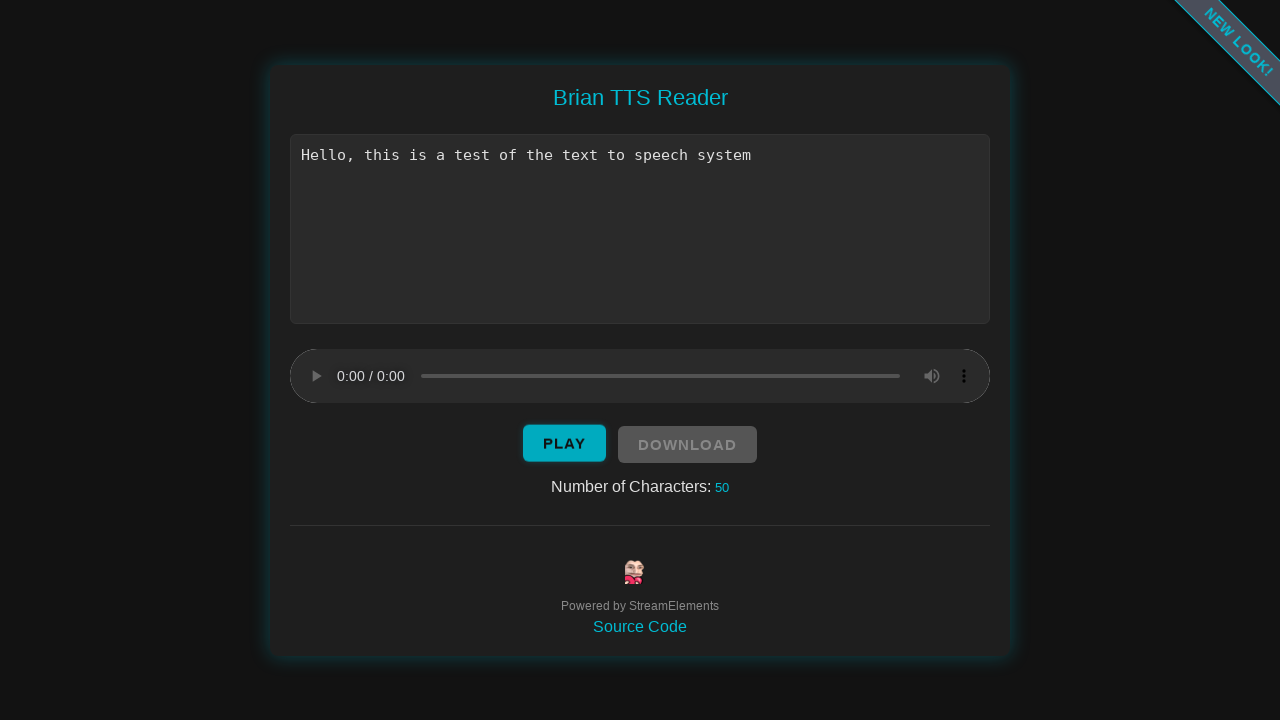

Waited 3 seconds for speech processing to complete
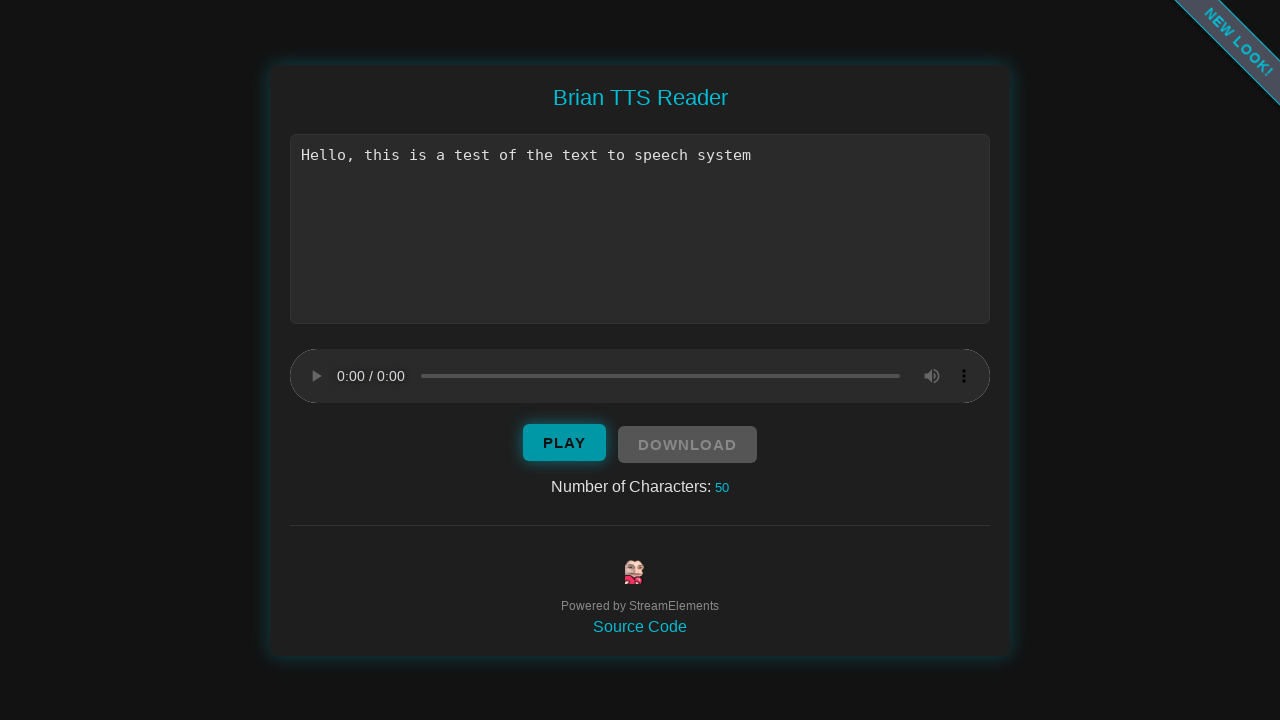

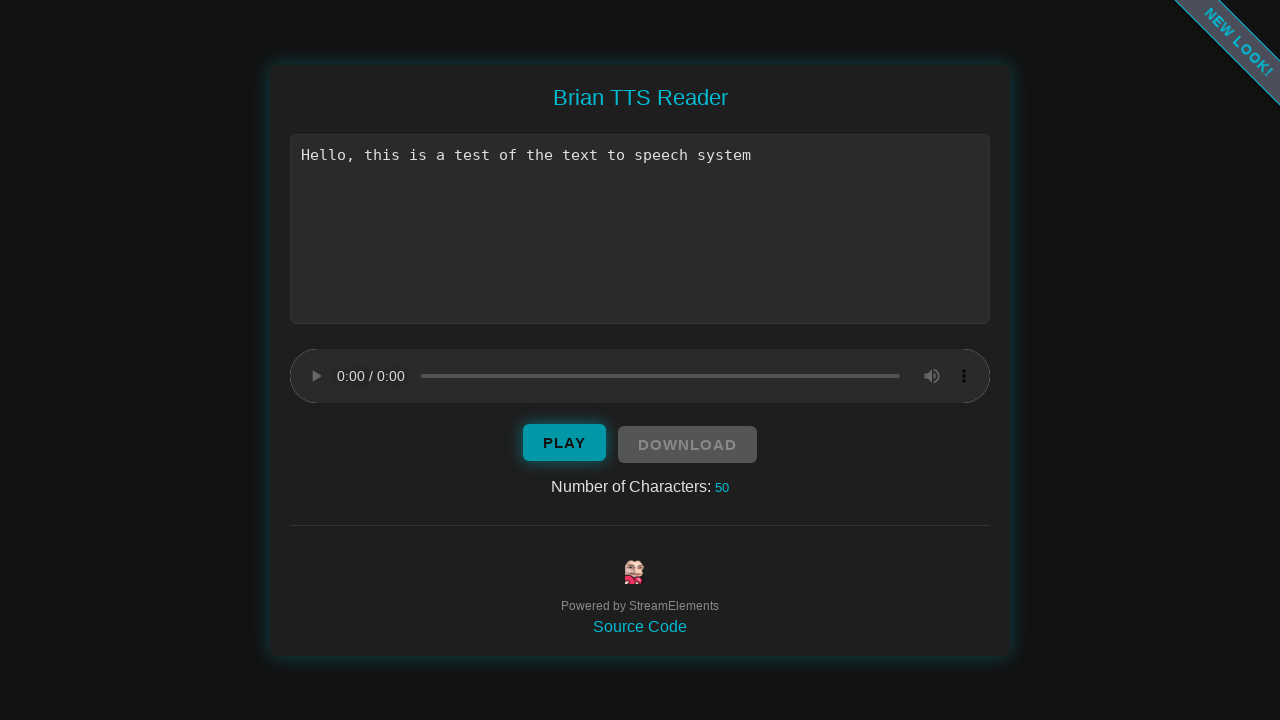